Tests keyboard key press functionality by sending the space key to an input element and verifying the result text displays the correct key pressed.

Starting URL: http://the-internet.herokuapp.com/key_presses

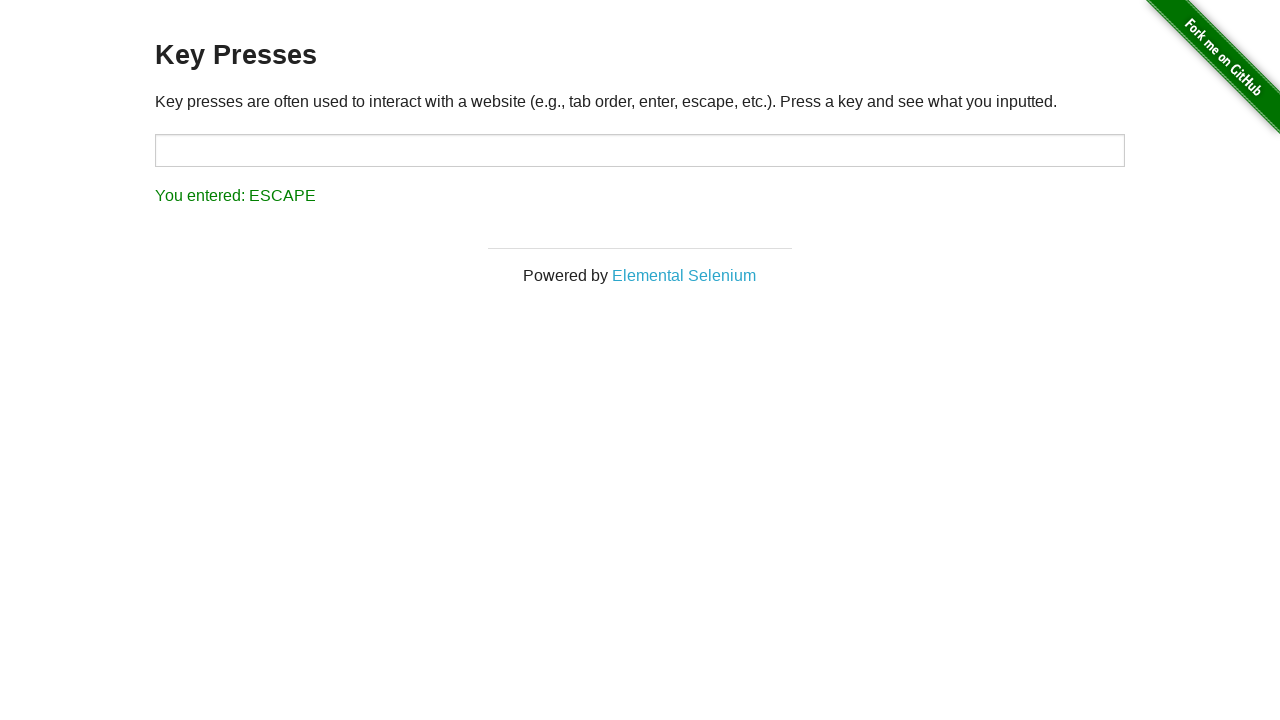

Pressed Space key on target input element on #target
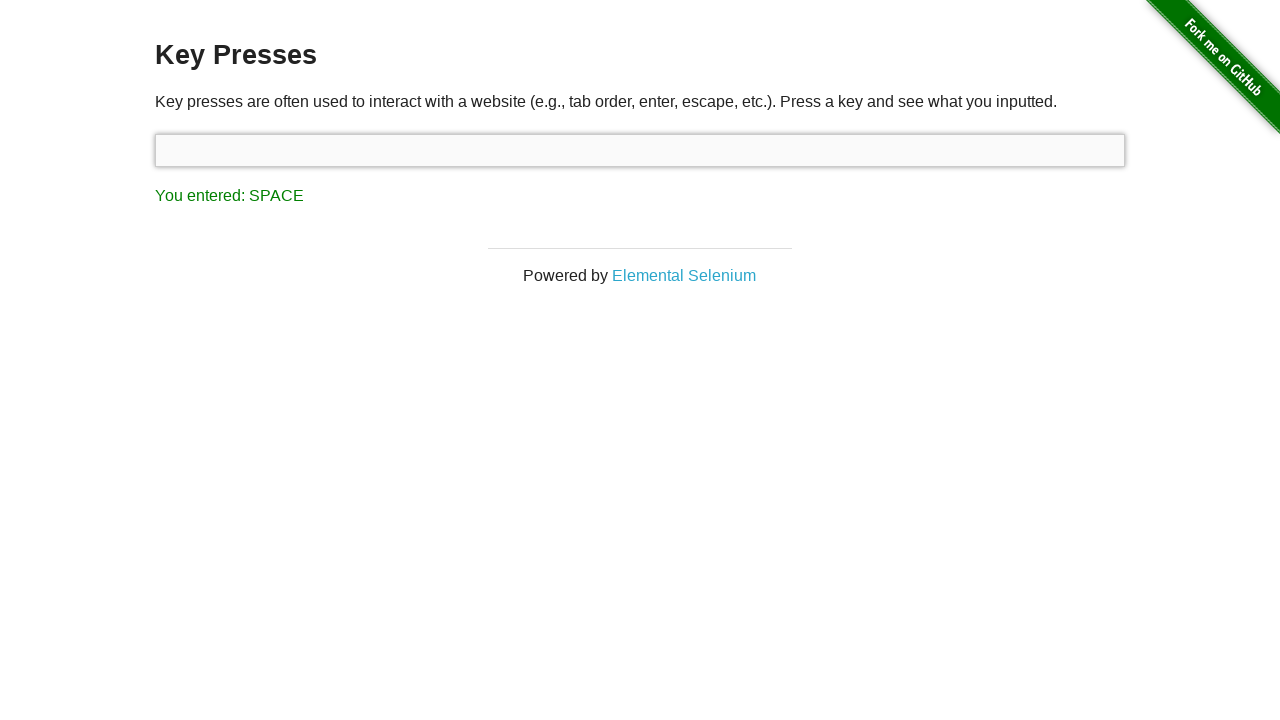

Waited for result element to load
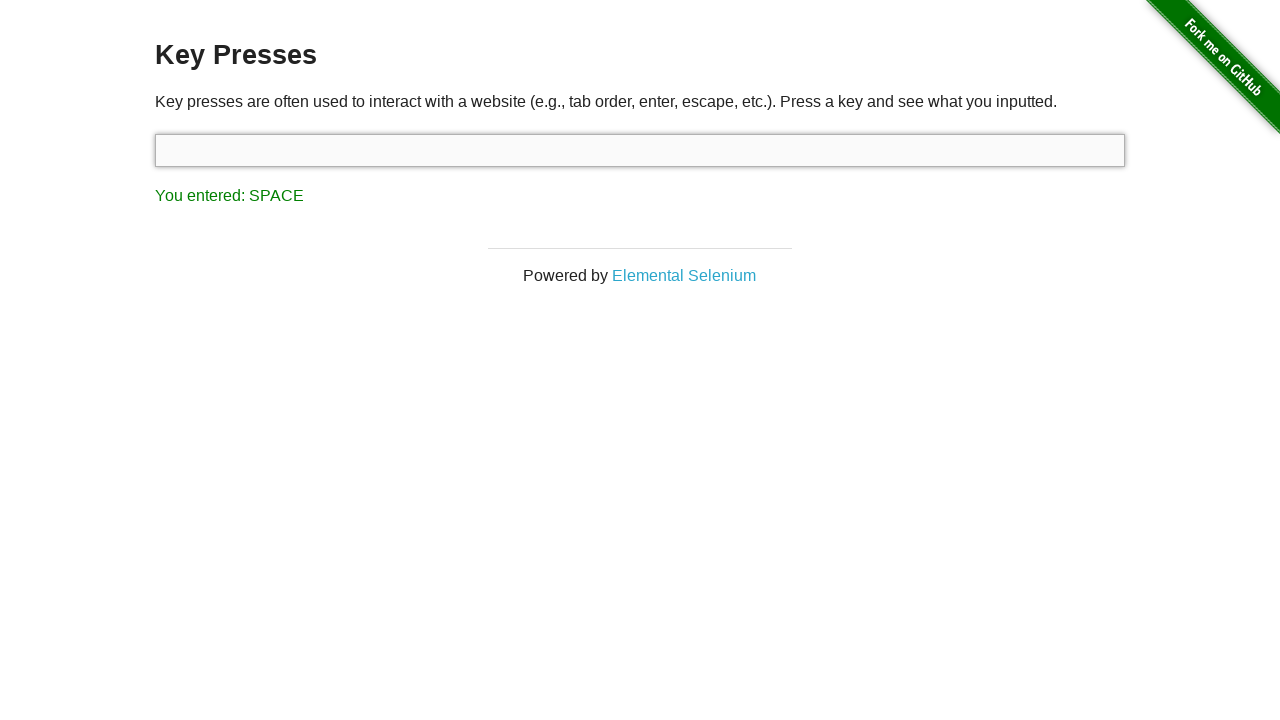

Retrieved result text content
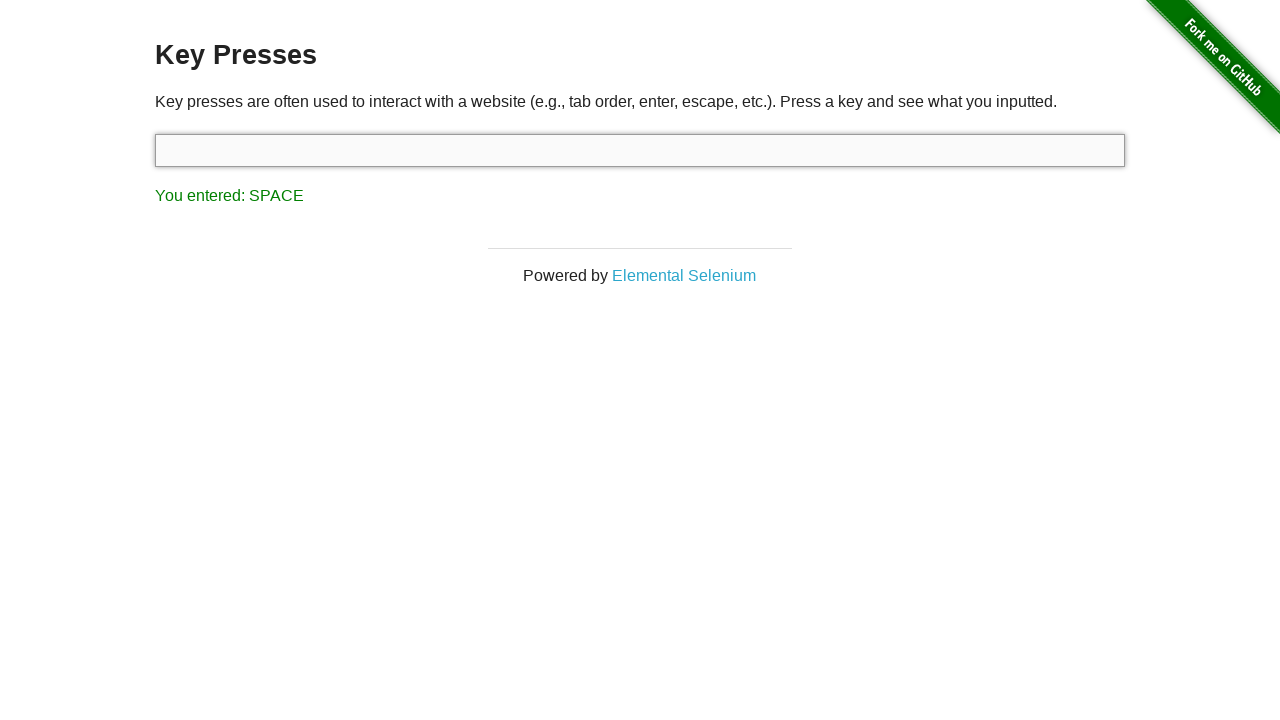

Verified result text displays 'You entered: SPACE'
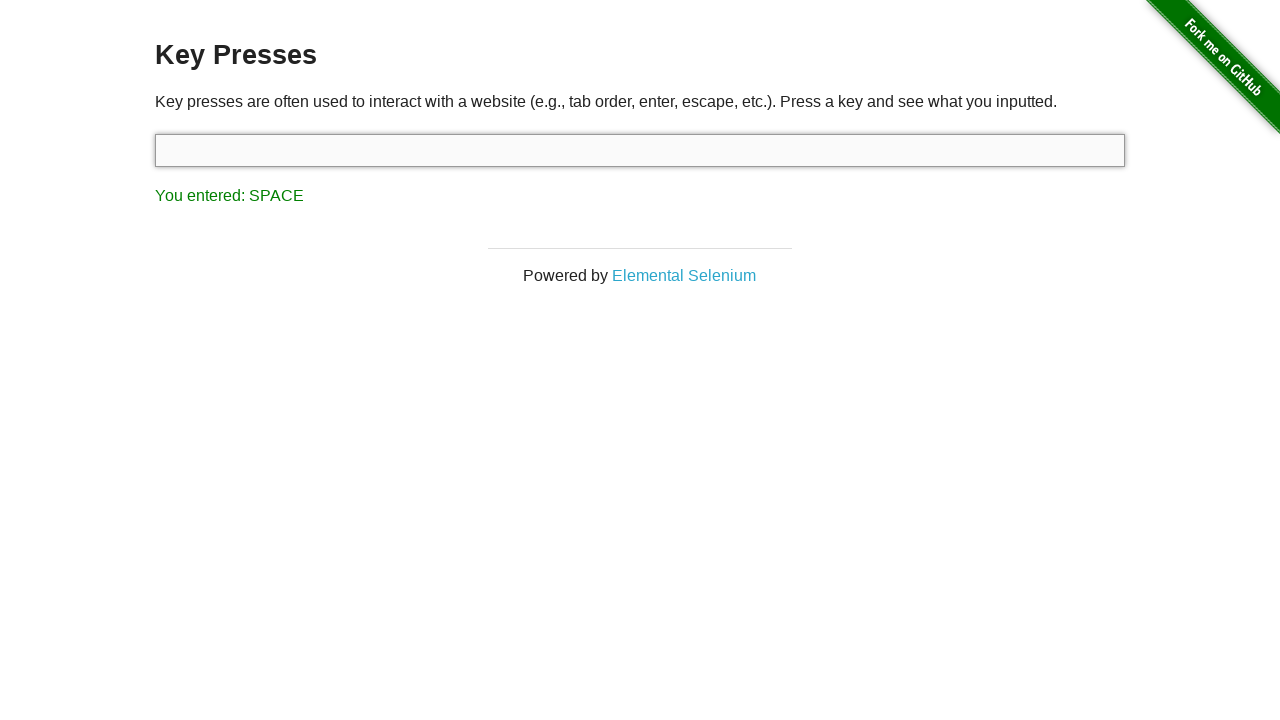

Pressed Tab key using keyboard
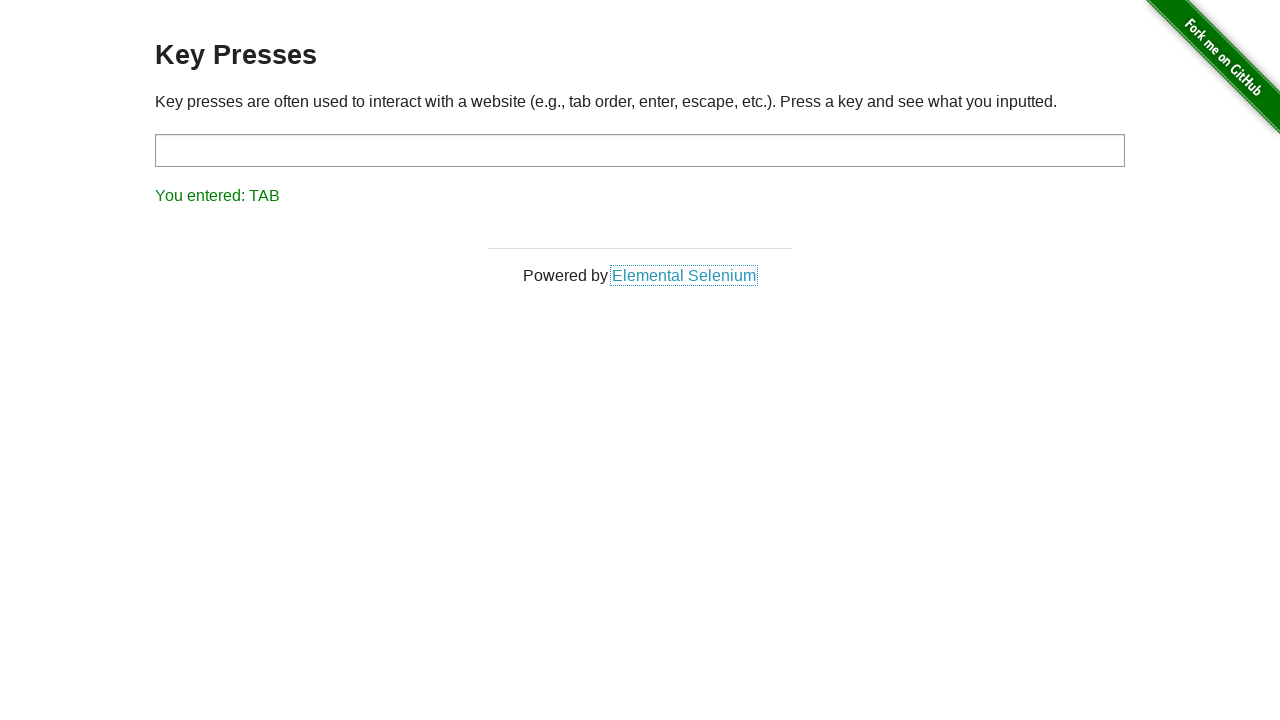

Retrieved updated result text content
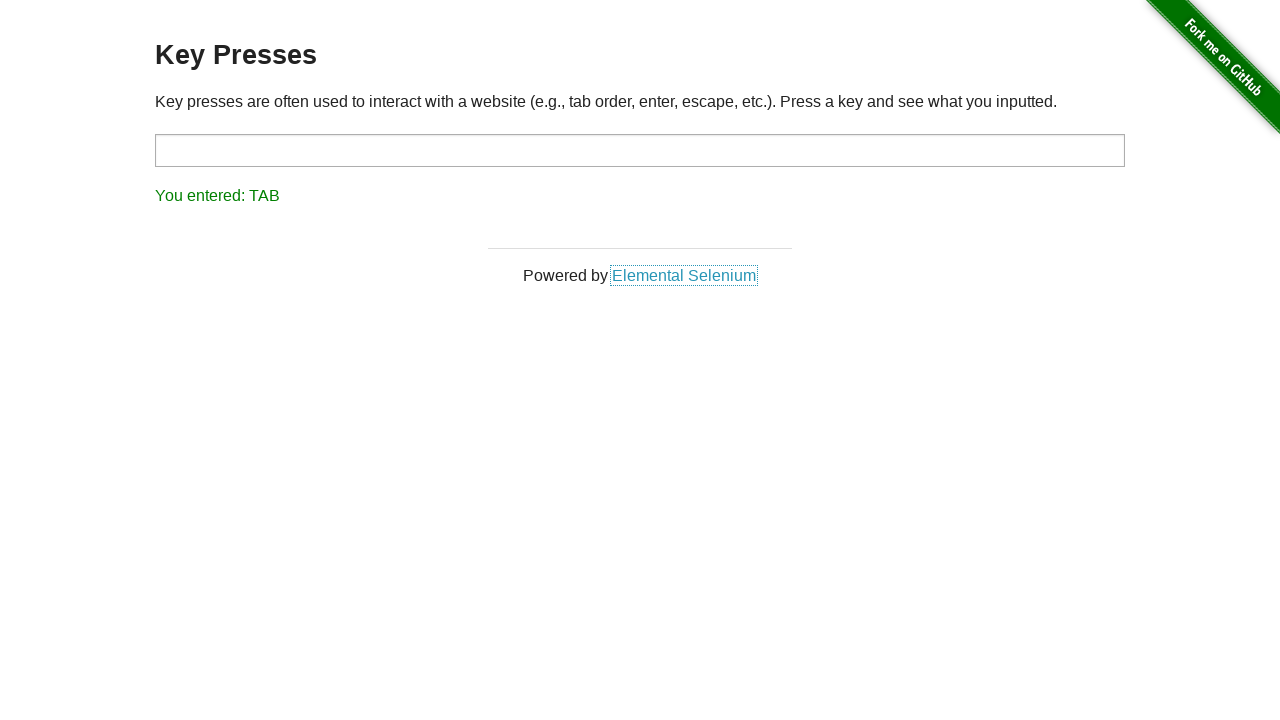

Verified result text displays 'You entered: TAB'
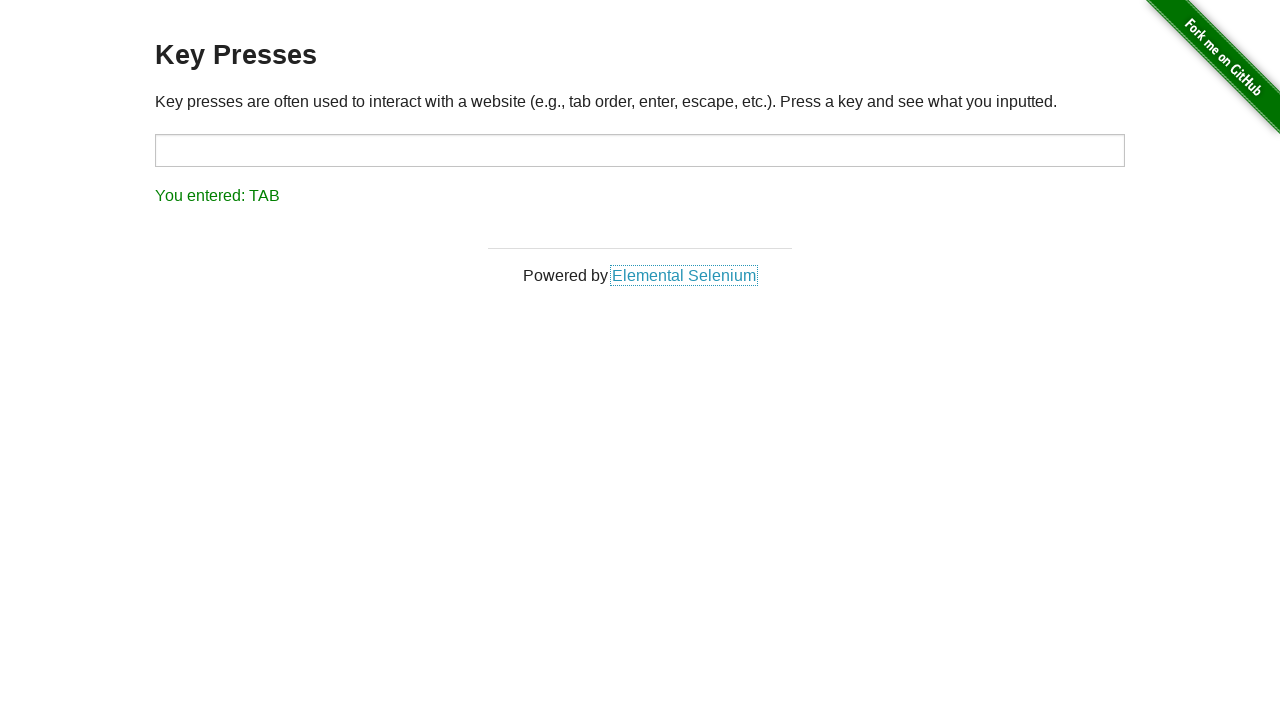

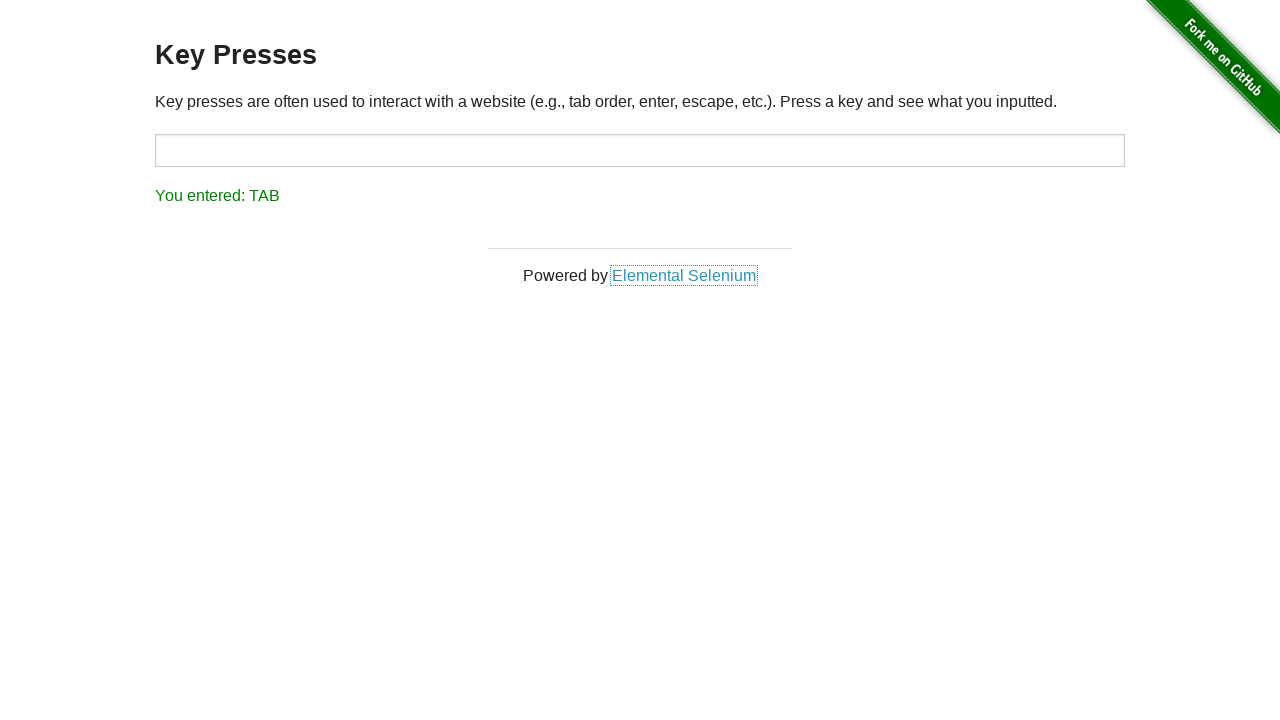